Navigates to the Selenium website and locates the "Read More" button for Selenium Grid section

Starting URL: https://www.selenium.dev

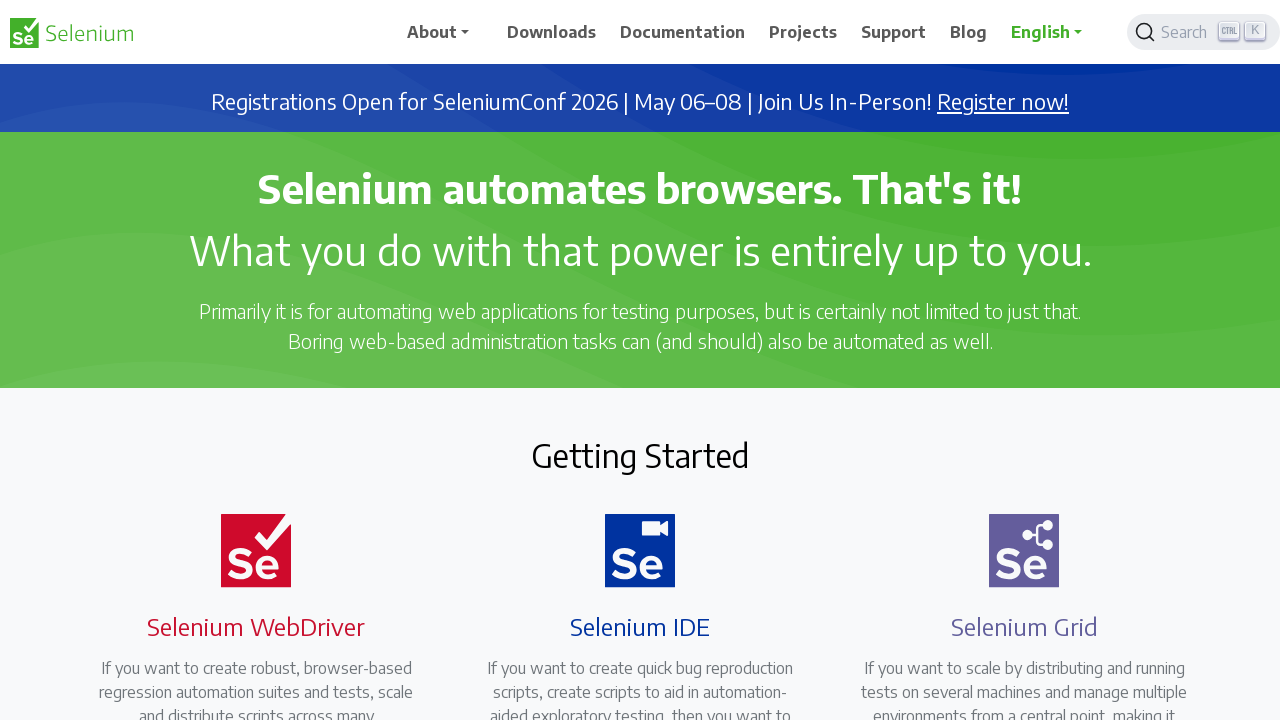

Waited for Selenium Grid 'Read More' button to load
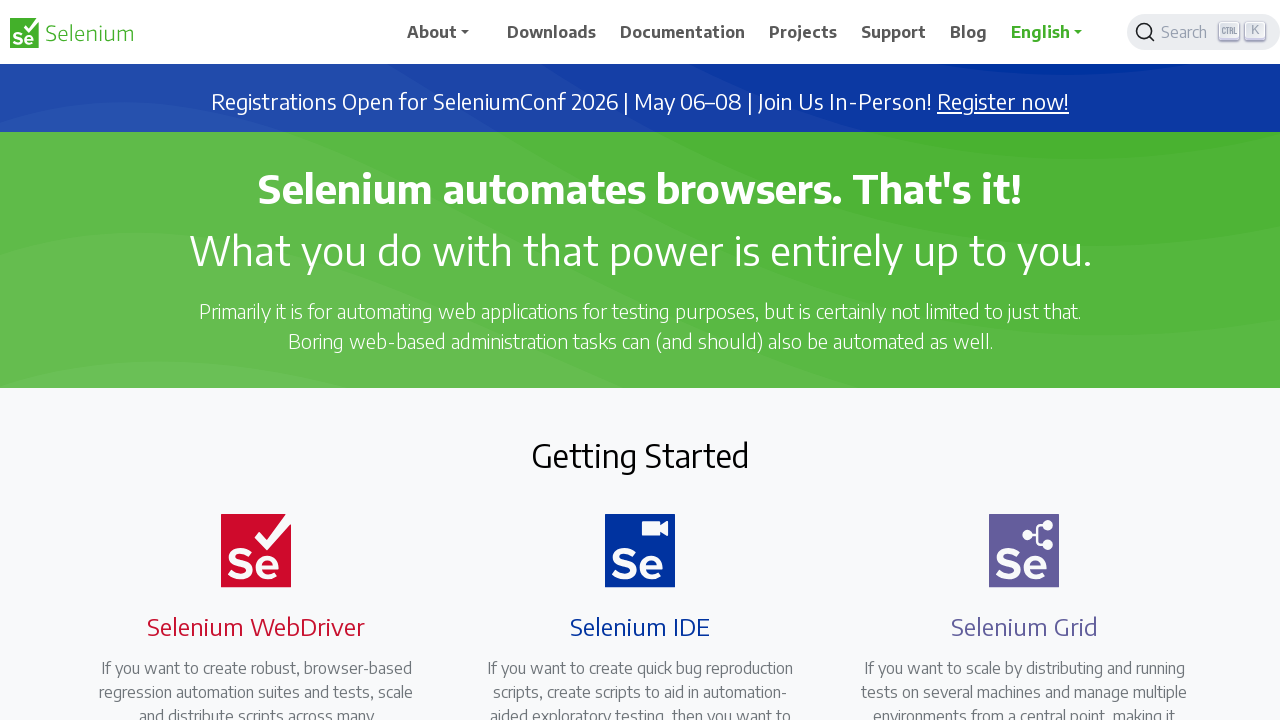

Clicked on the Selenium Grid 'Read More' button at (1012, 360) on a.selenium-button.selenium-grid
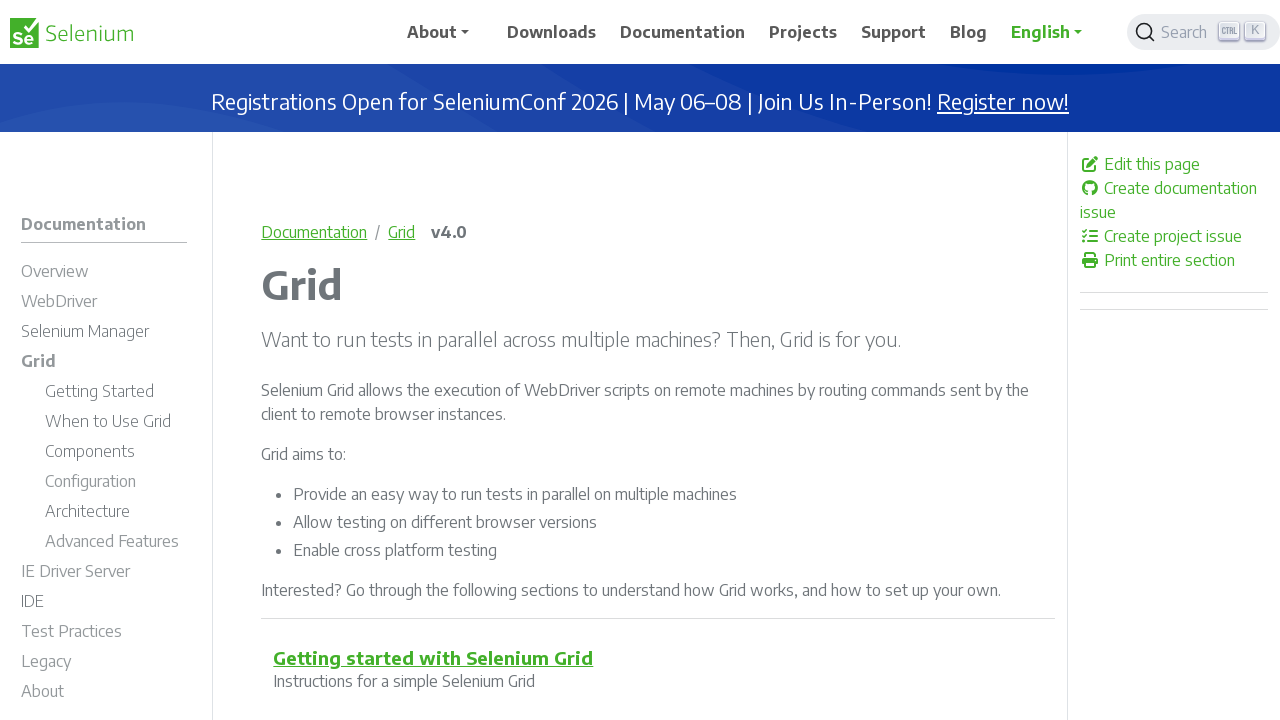

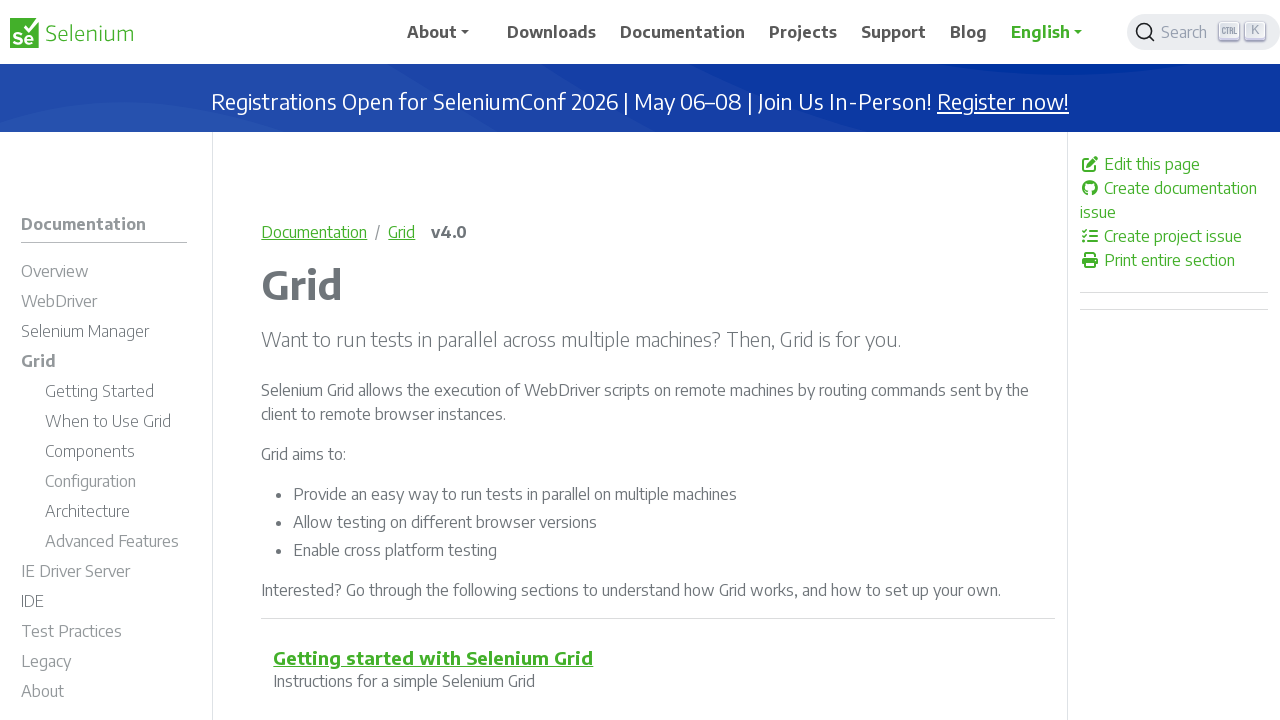